Tests mouse hover functionality by hovering over a menu item

Starting URL: https://demoqa.com/menu/

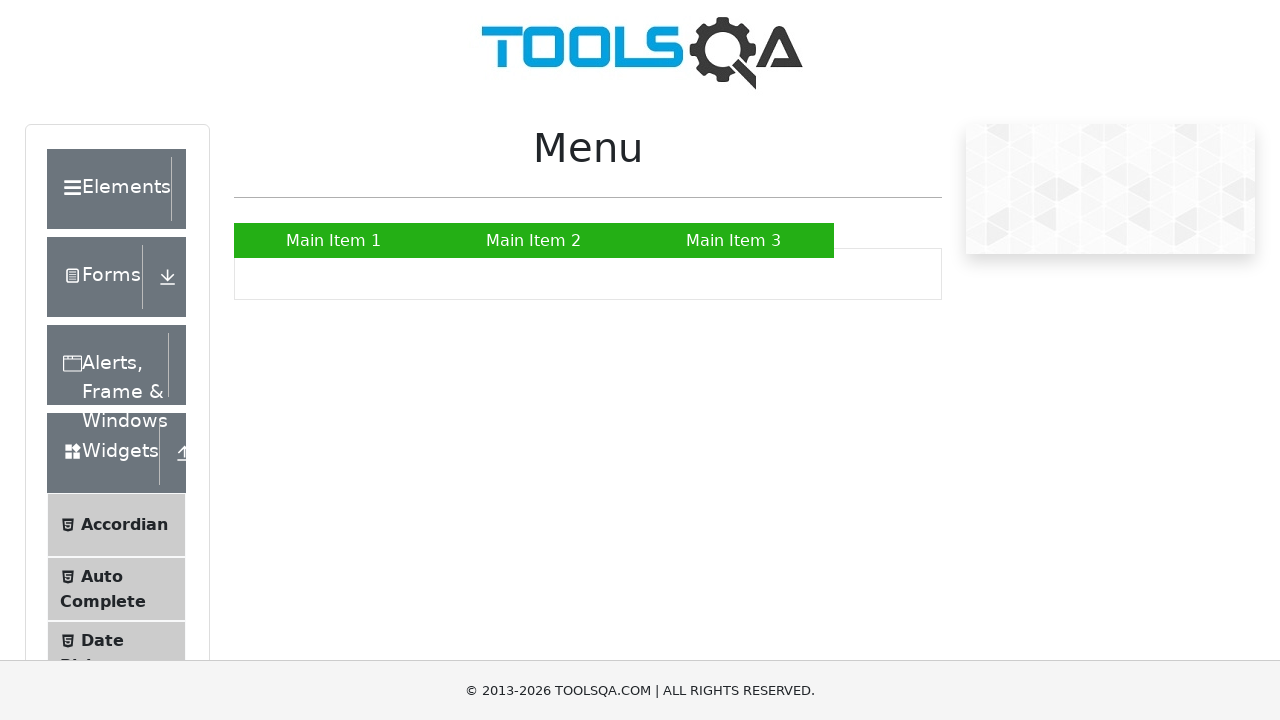

Located menu item 'Main Item 2'
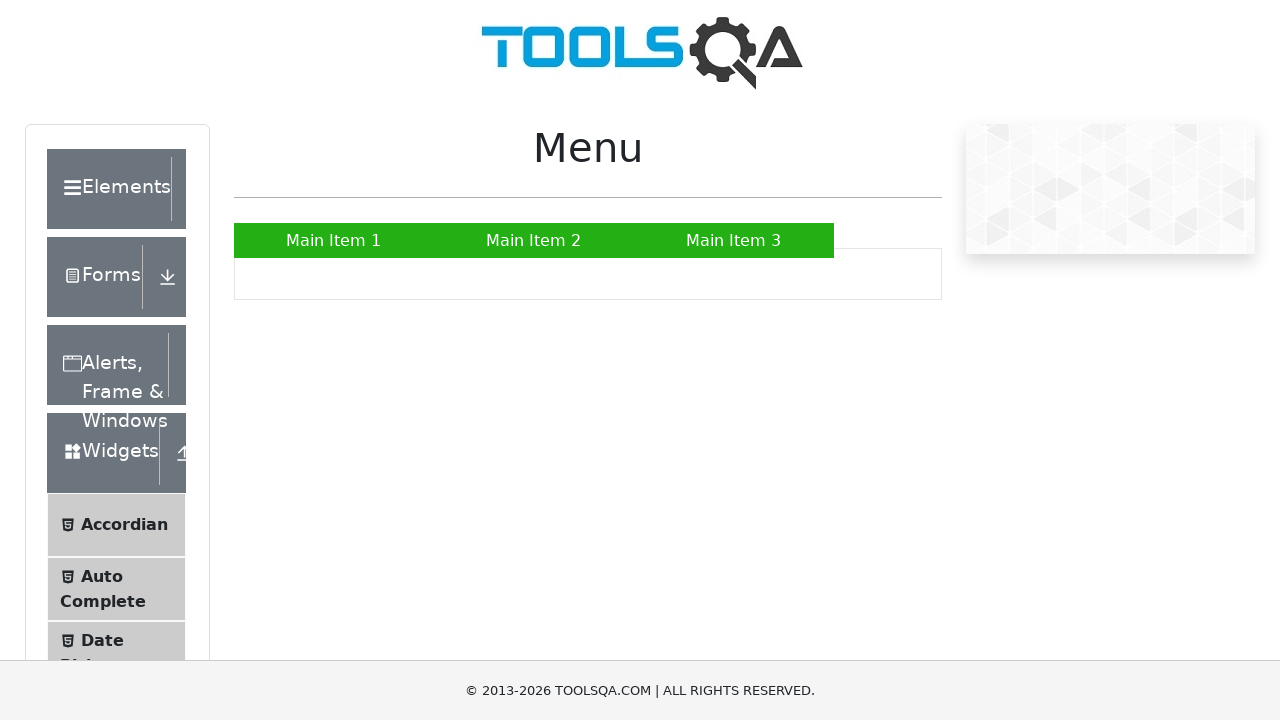

Hovered over 'Main Item 2' menu item at (534, 240) on xpath=//a[text()='Main Item 2']
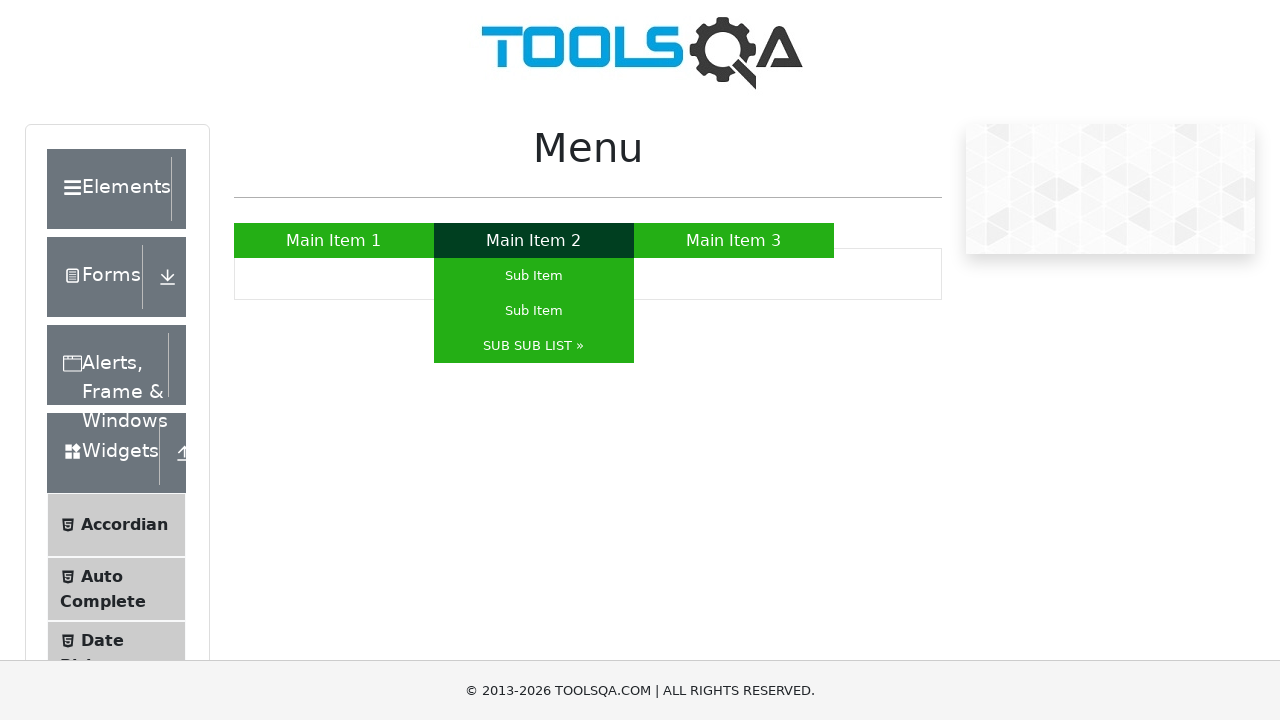

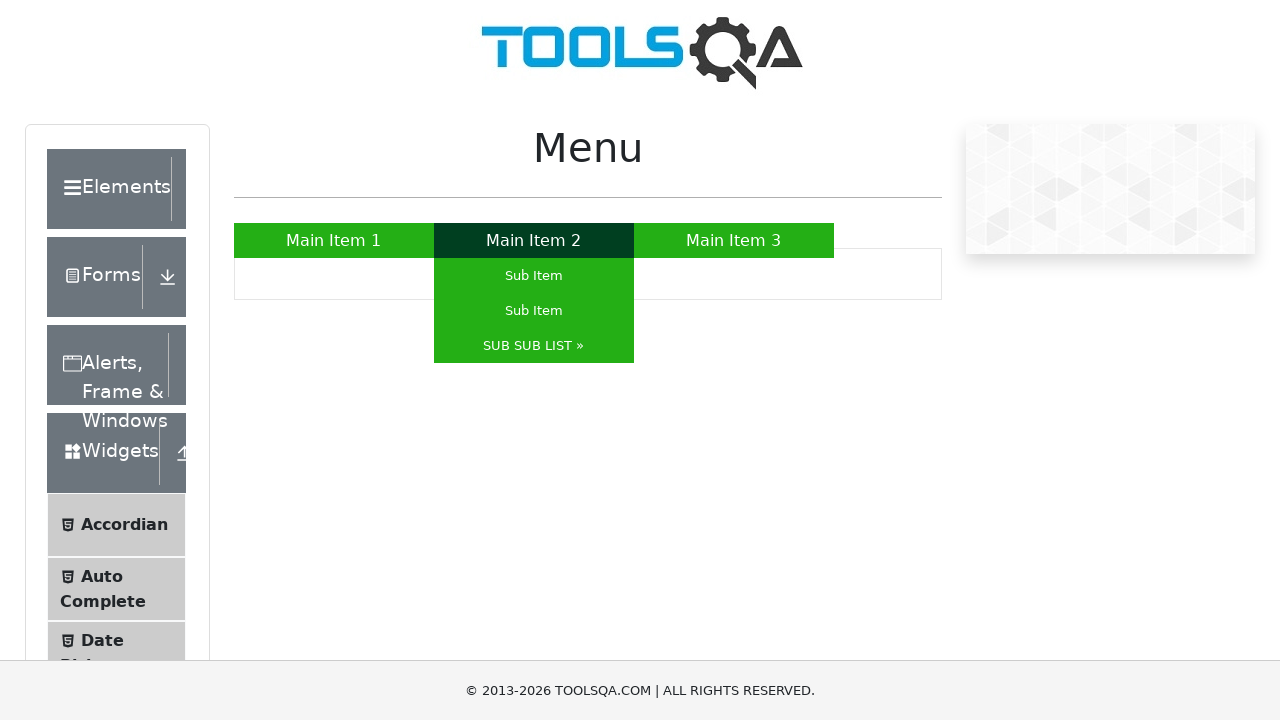